Tests the add/remove elements functionality by clicking the Add Element button, verifying the Delete button appears, then clicking Delete to remove it

Starting URL: https://the-internet.herokuapp.com/add_remove_elements/

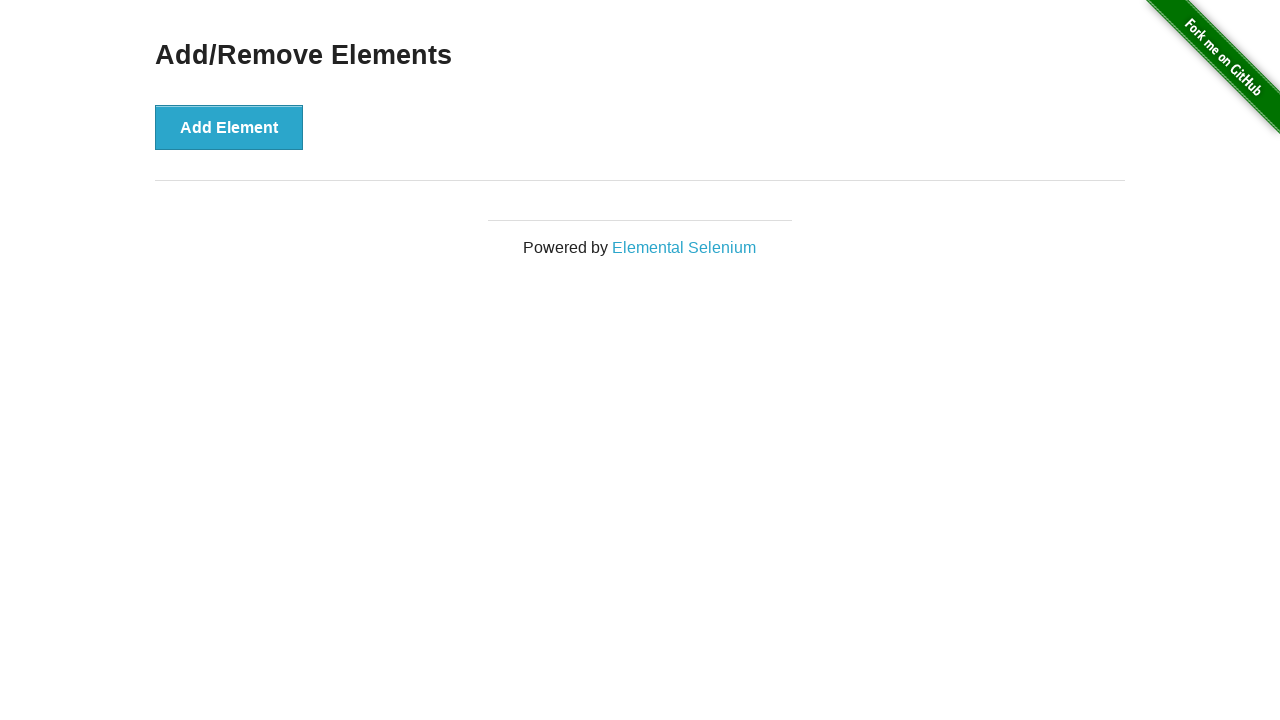

Clicked the Add Element button at (229, 127) on xpath=//*[contains(text(),'Add E')]
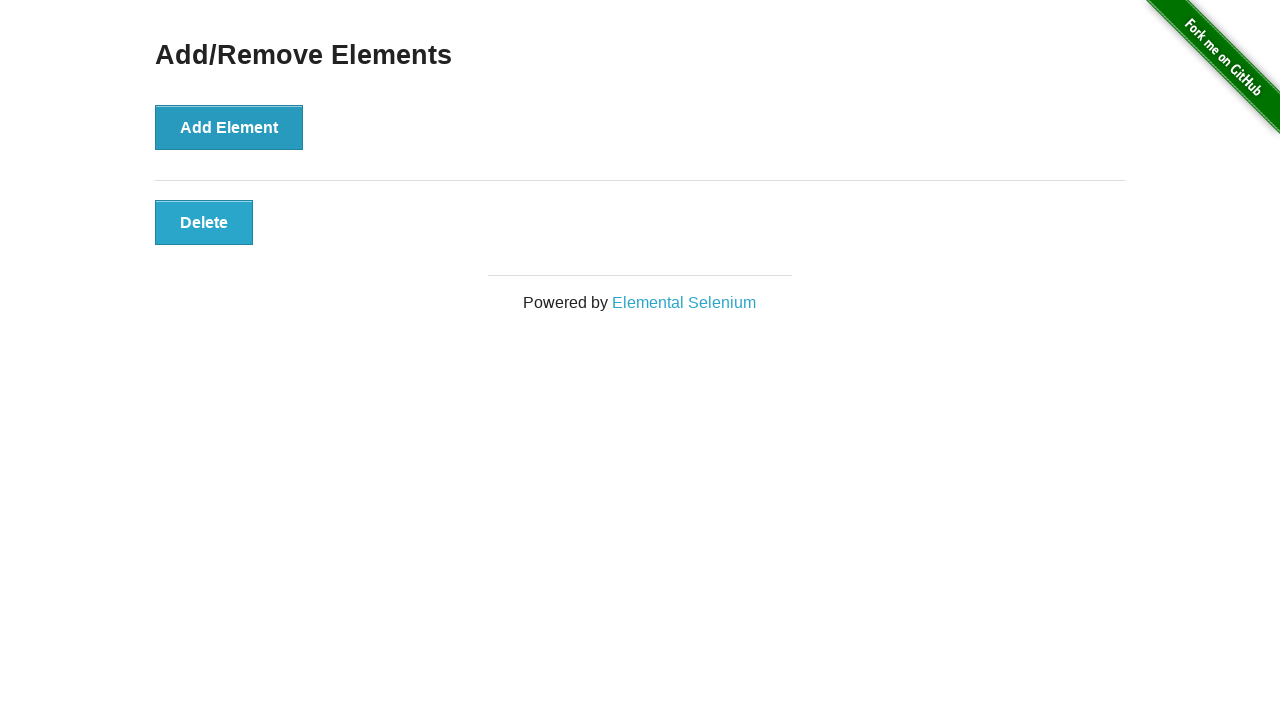

Waited for Delete button to appear
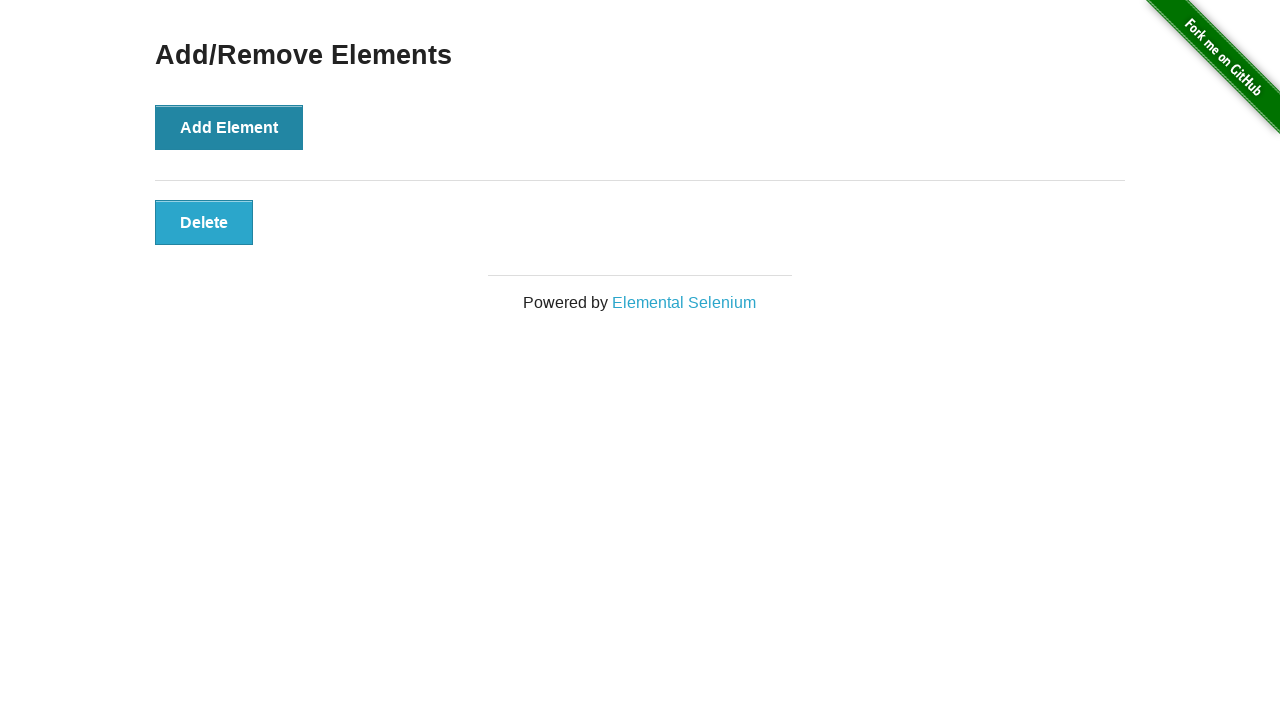

Located the Delete button element
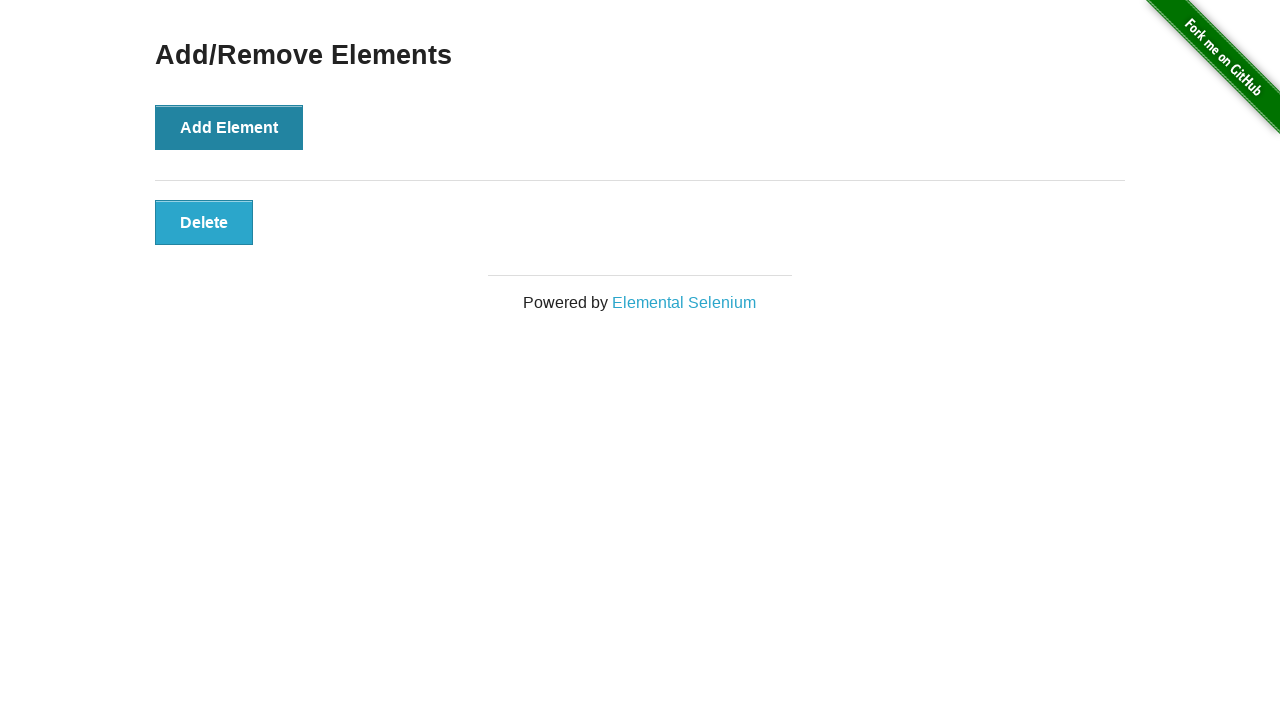

Verified Delete button is visible
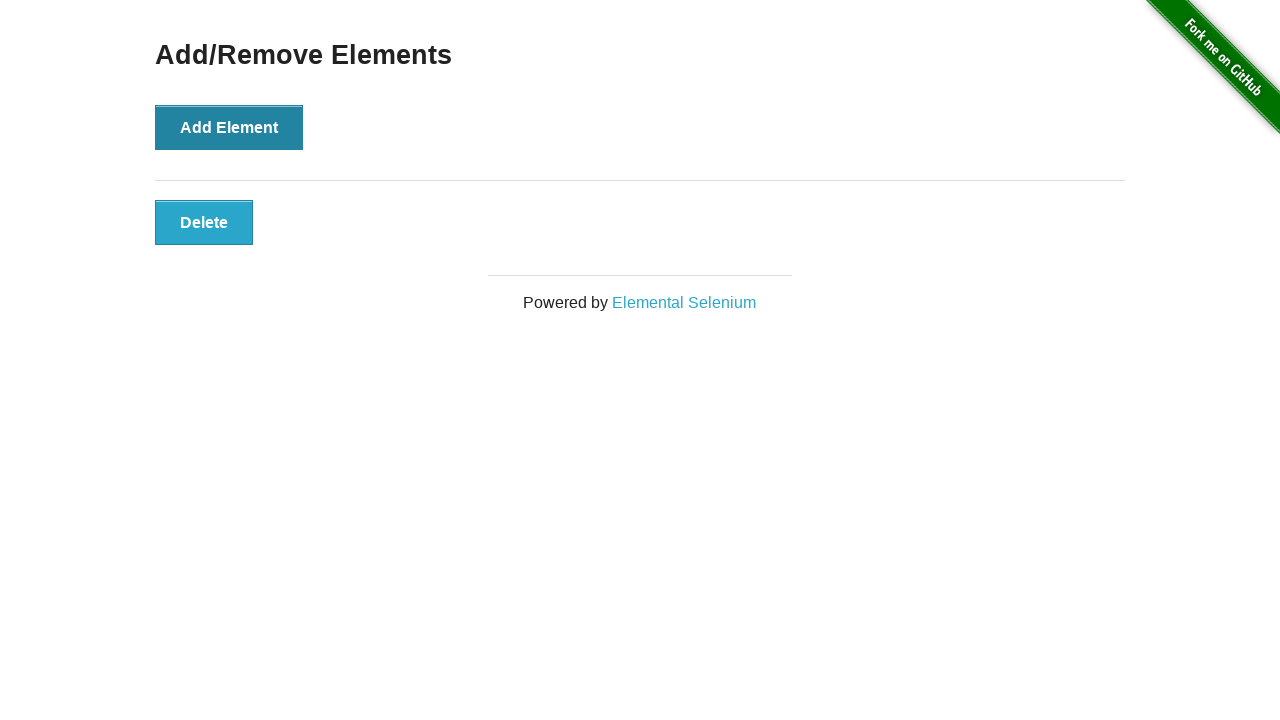

Clicked the Delete button to remove the element at (204, 222) on xpath=//*[.='Delete']
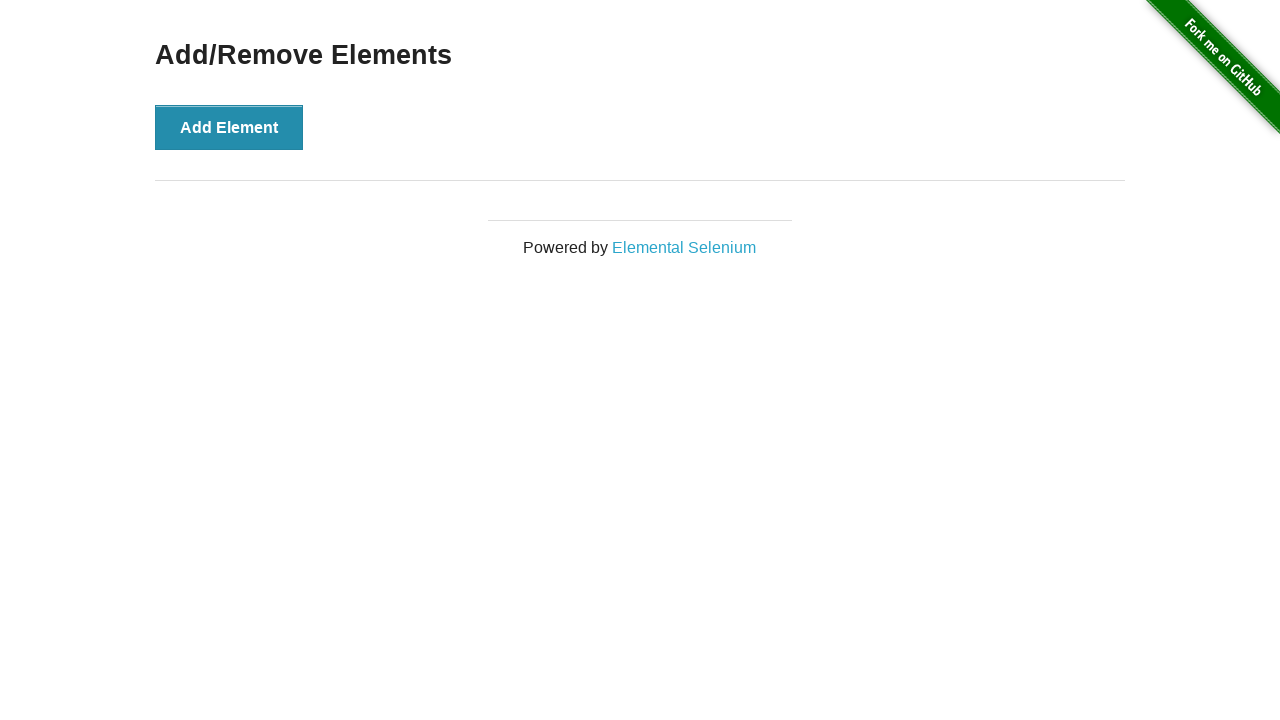

Located the Add/Remove Elements heading
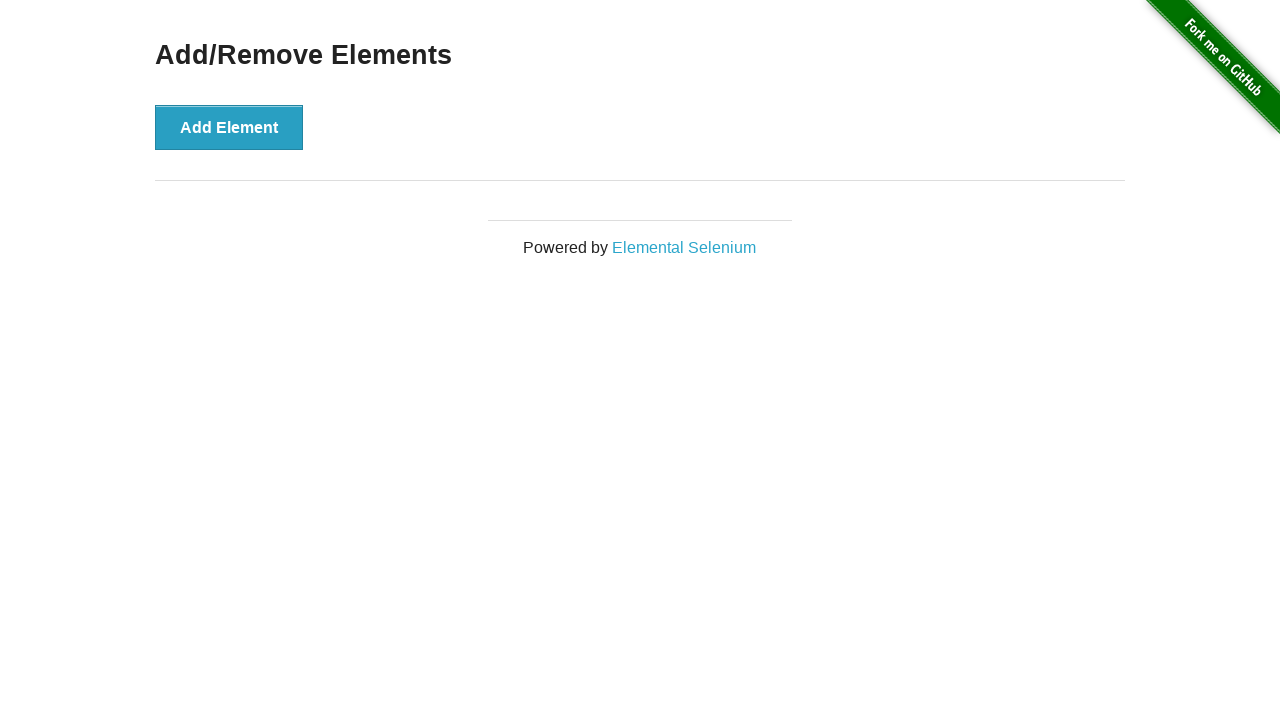

Verified the Add/Remove Elements heading is still visible
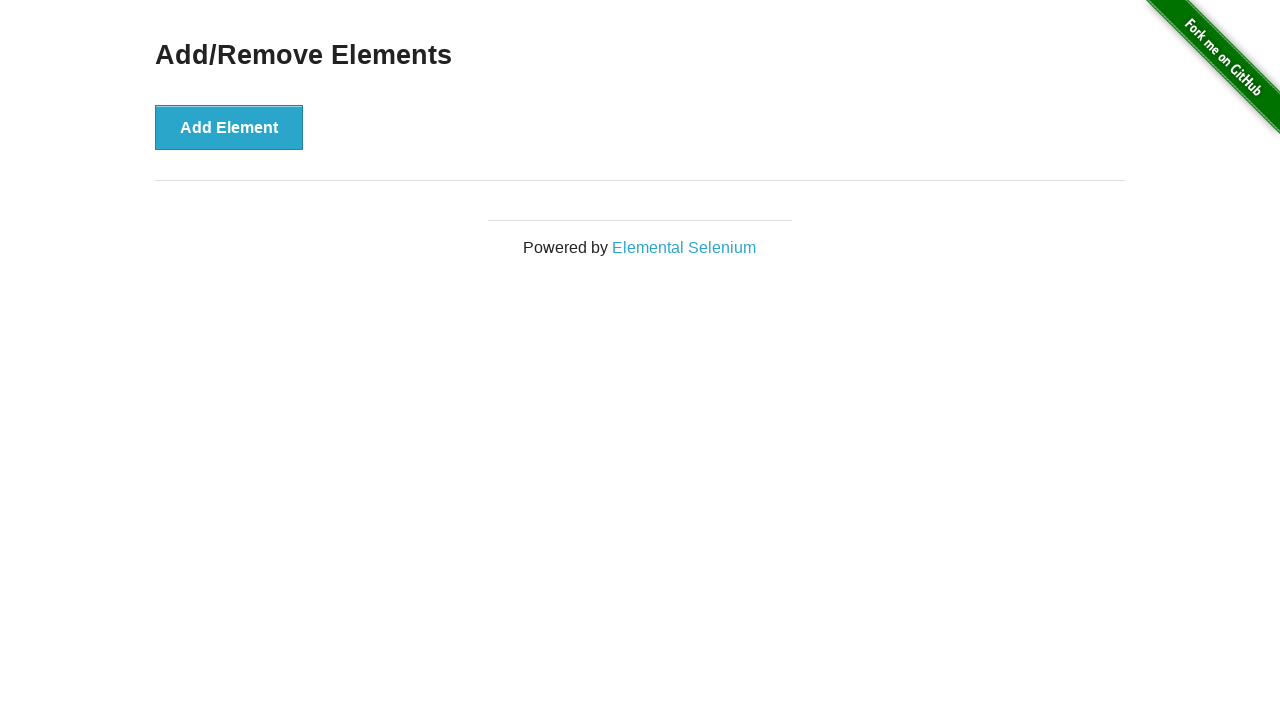

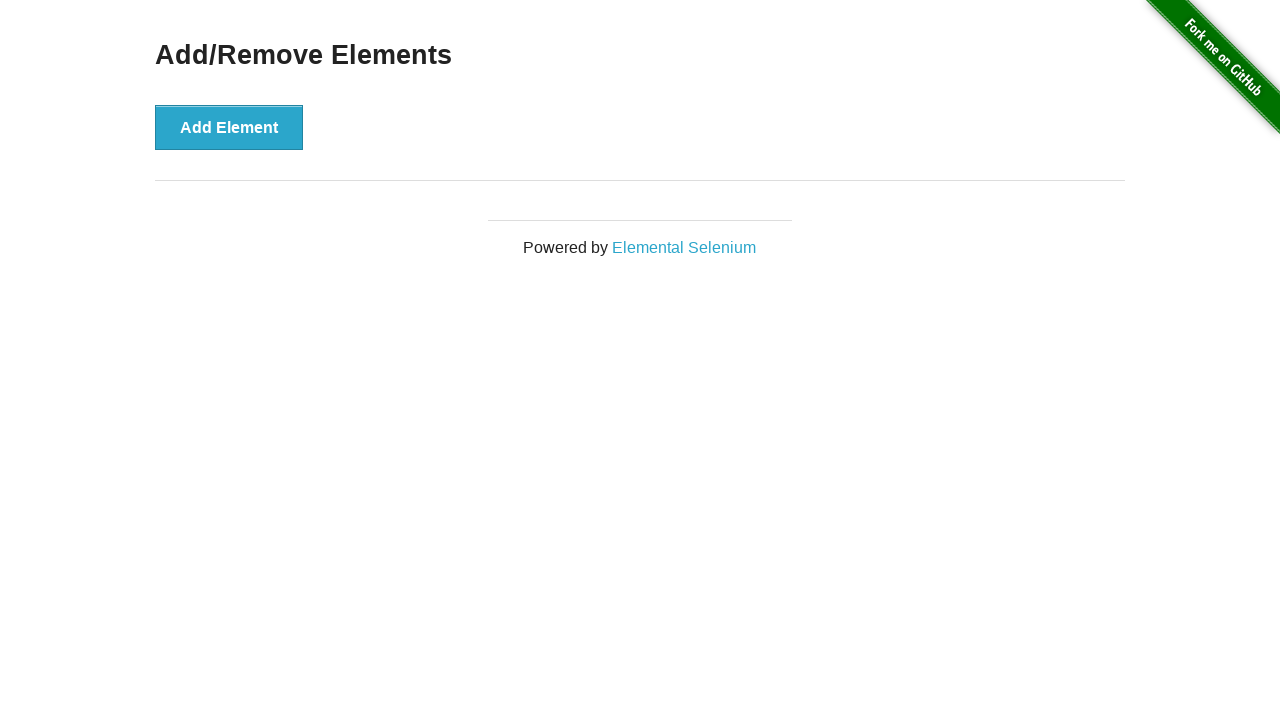